Launches the Royal Enfield India homepage and verifies the page loads successfully.

Starting URL: https://www.royalenfield.com/in/en/home/

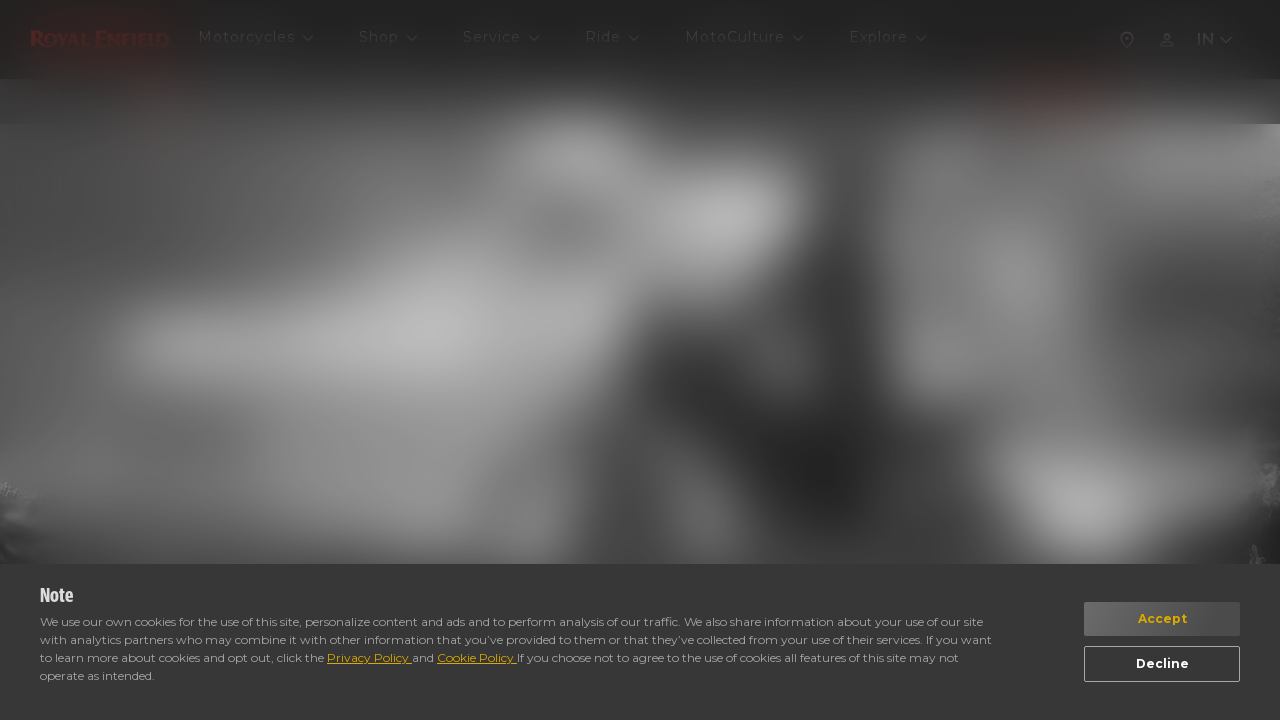

Waited for page DOM to finish loading
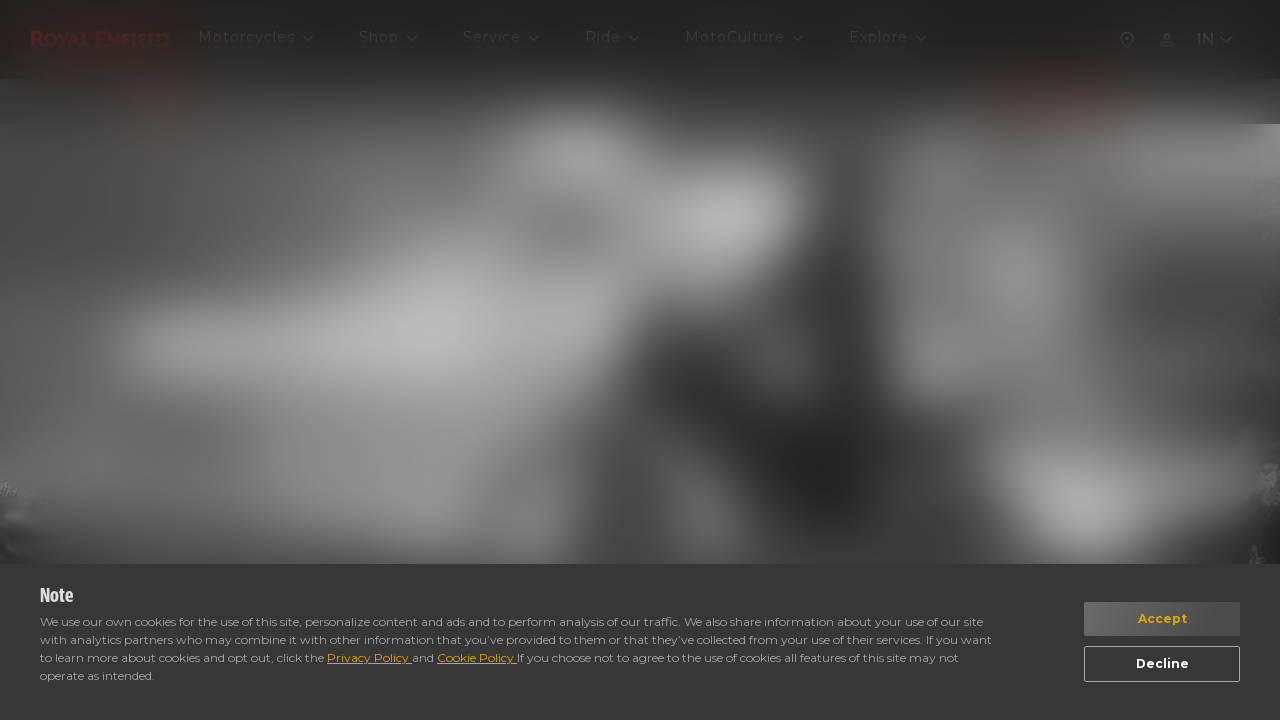

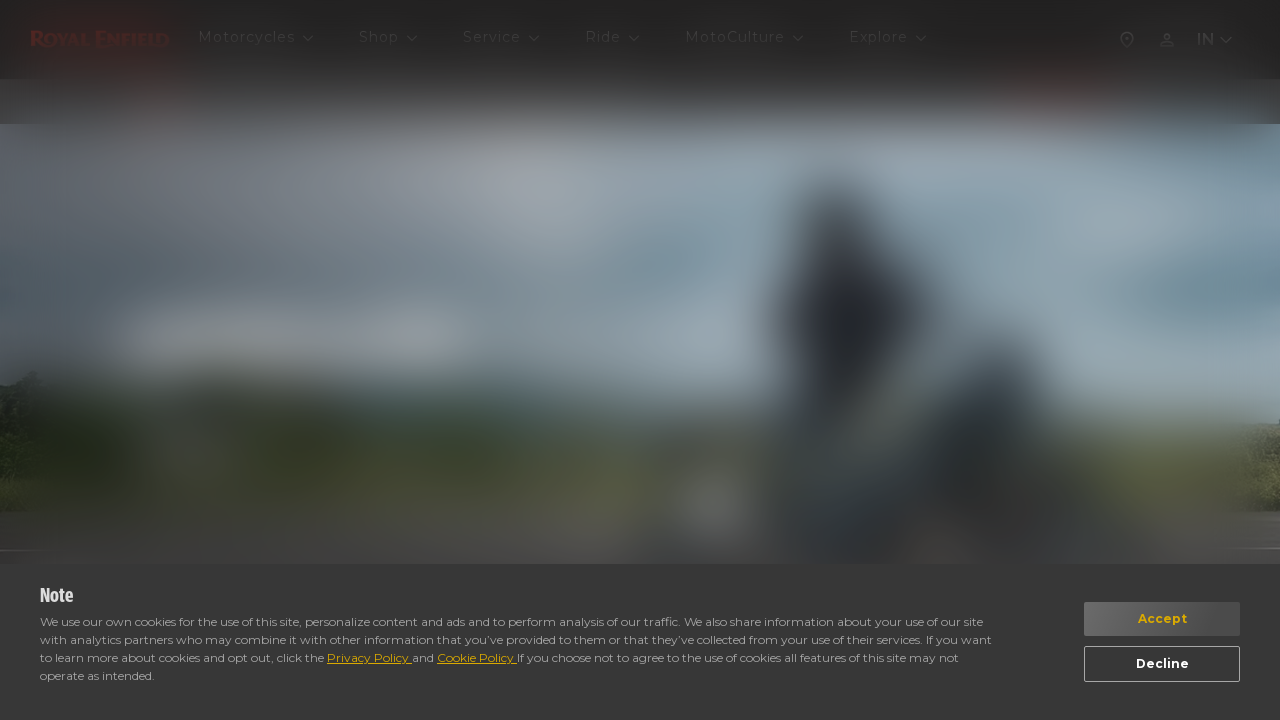